Tests navigation to the Sport section of the TV guide

Starting URL: https://www.teleman.pl

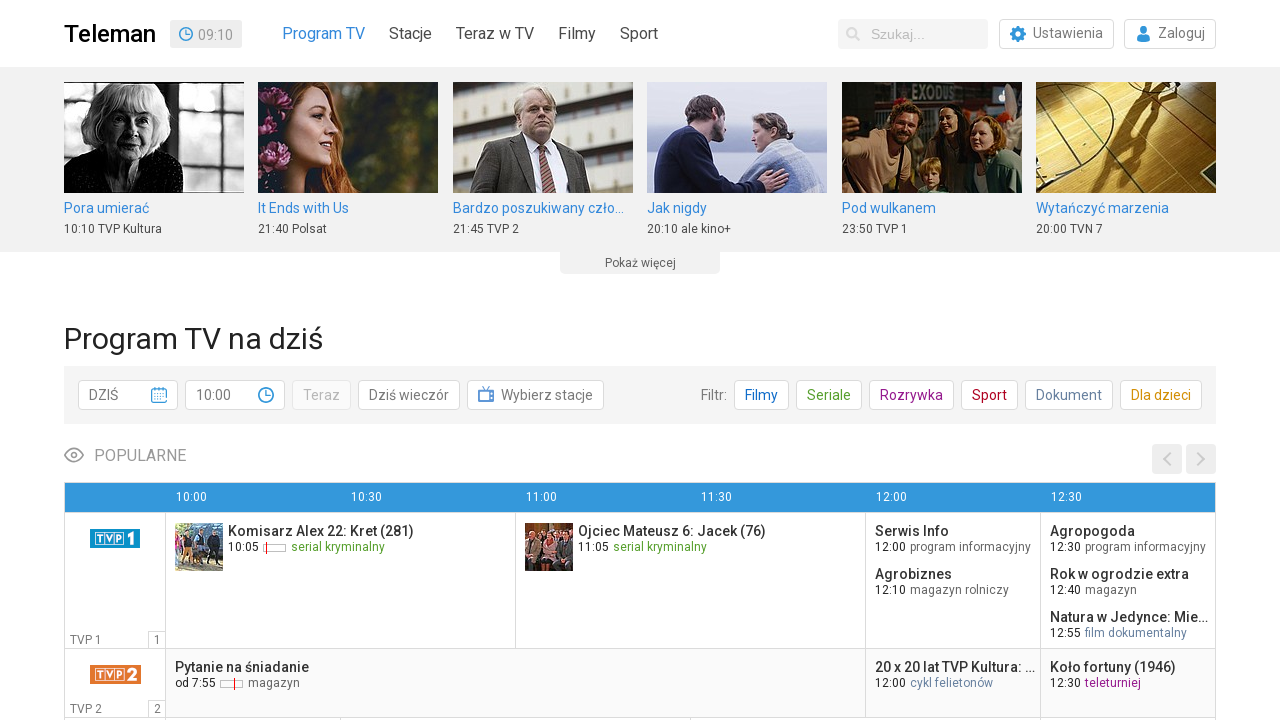

Clicked on SPORT link in TV guide navigation at (639, 34) on a:has-text('SPORT')
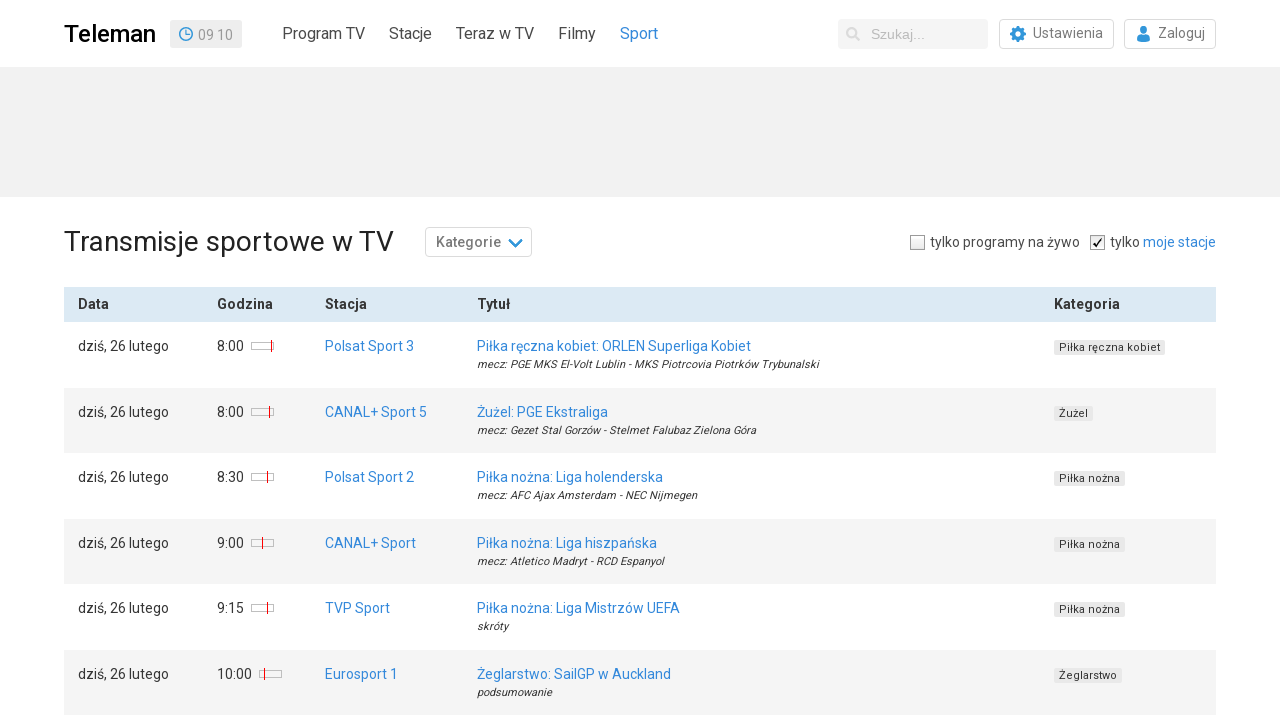

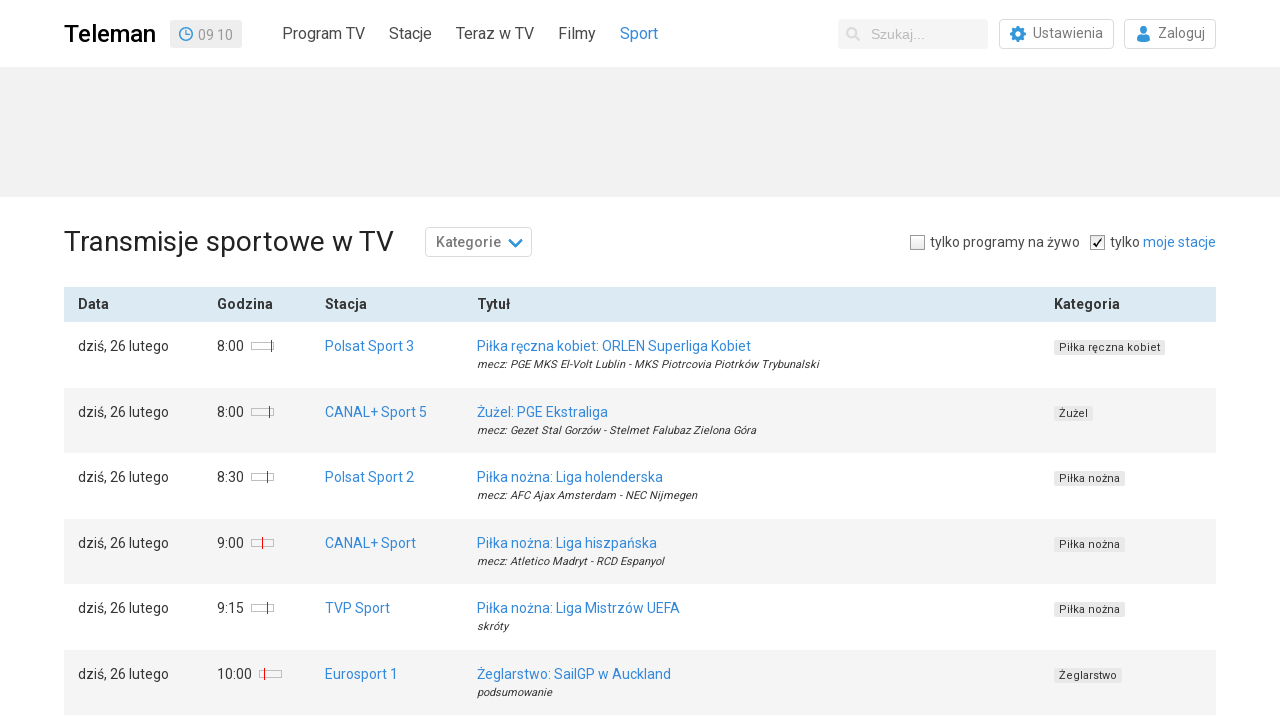